Navigates to the Spinner demo page, types a value in the spinner input, and clicks the Get Value button

Starting URL: https://jqueryui.com/demos/

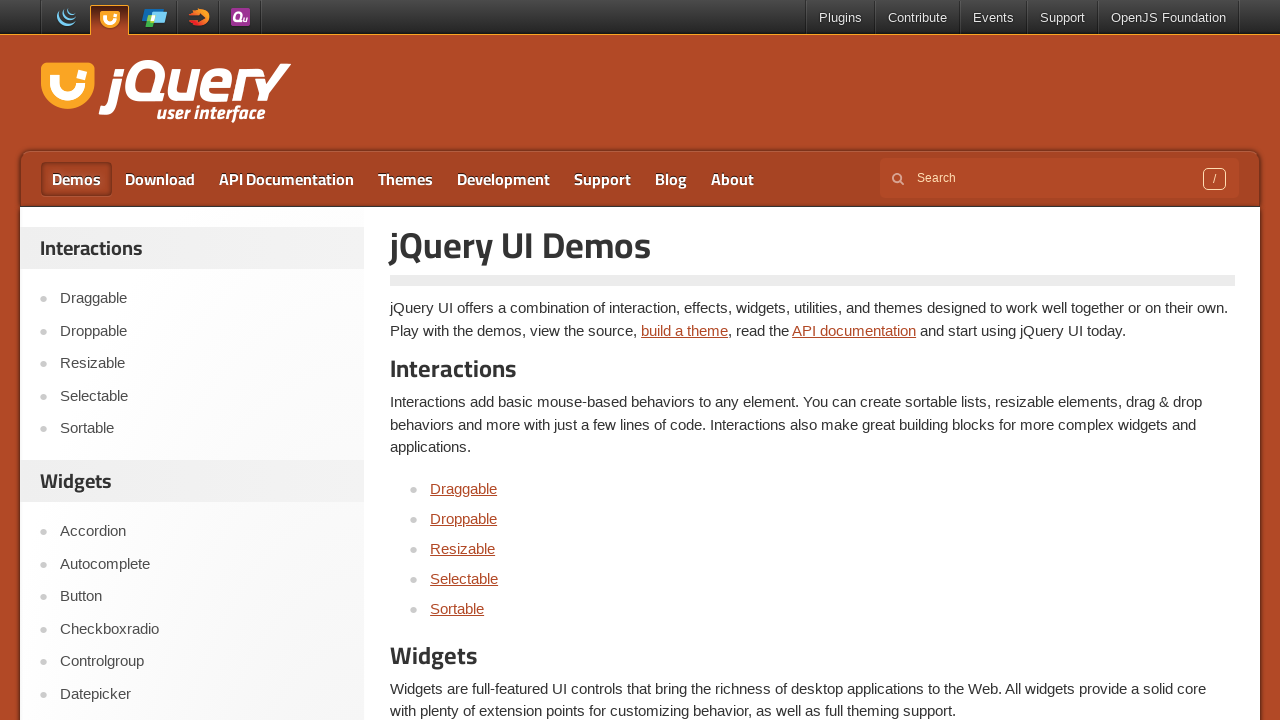

Navigated to jQuery UI demos page
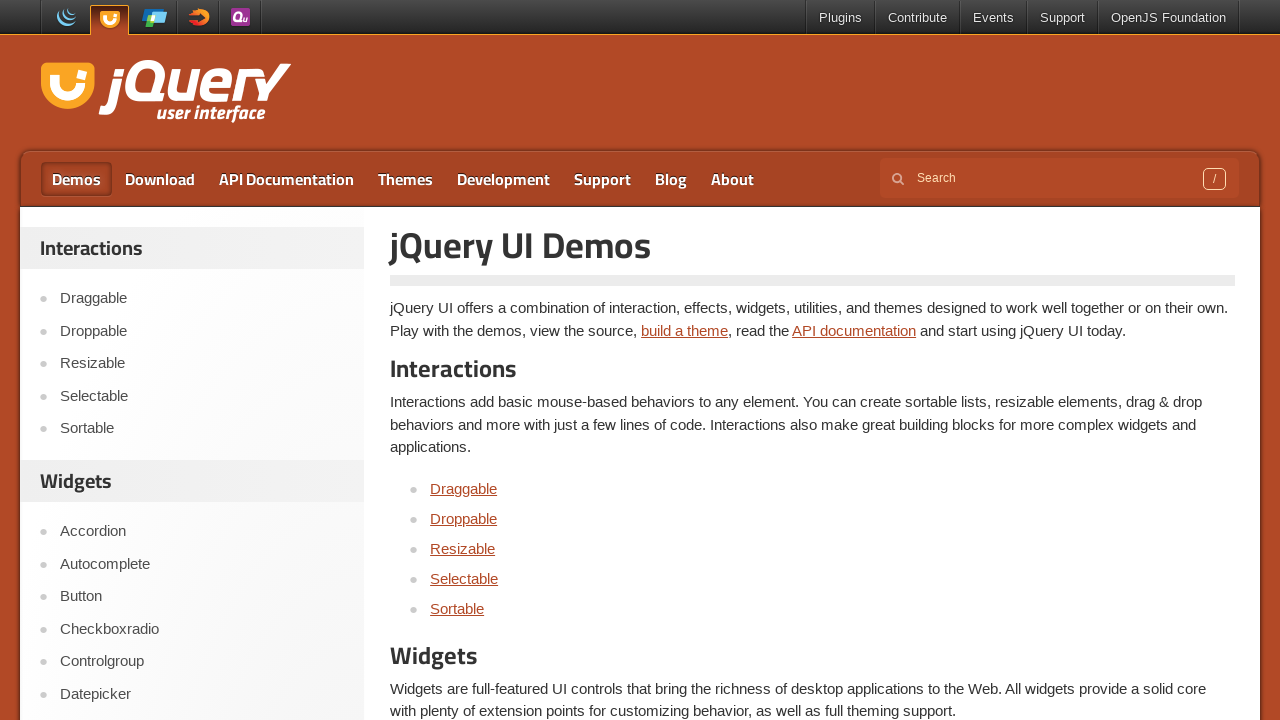

Clicked on Spinner link in the sidebar at (455, 360) on a:has-text('Spinner')
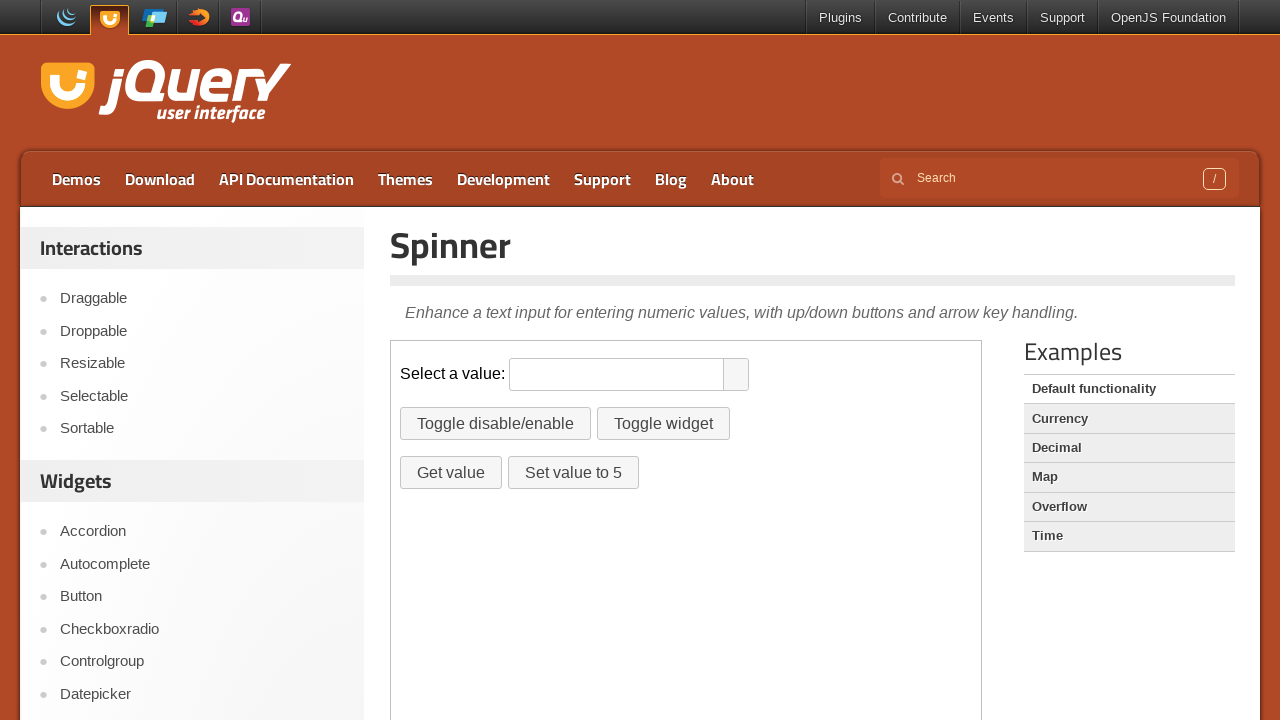

Located the demo iframe
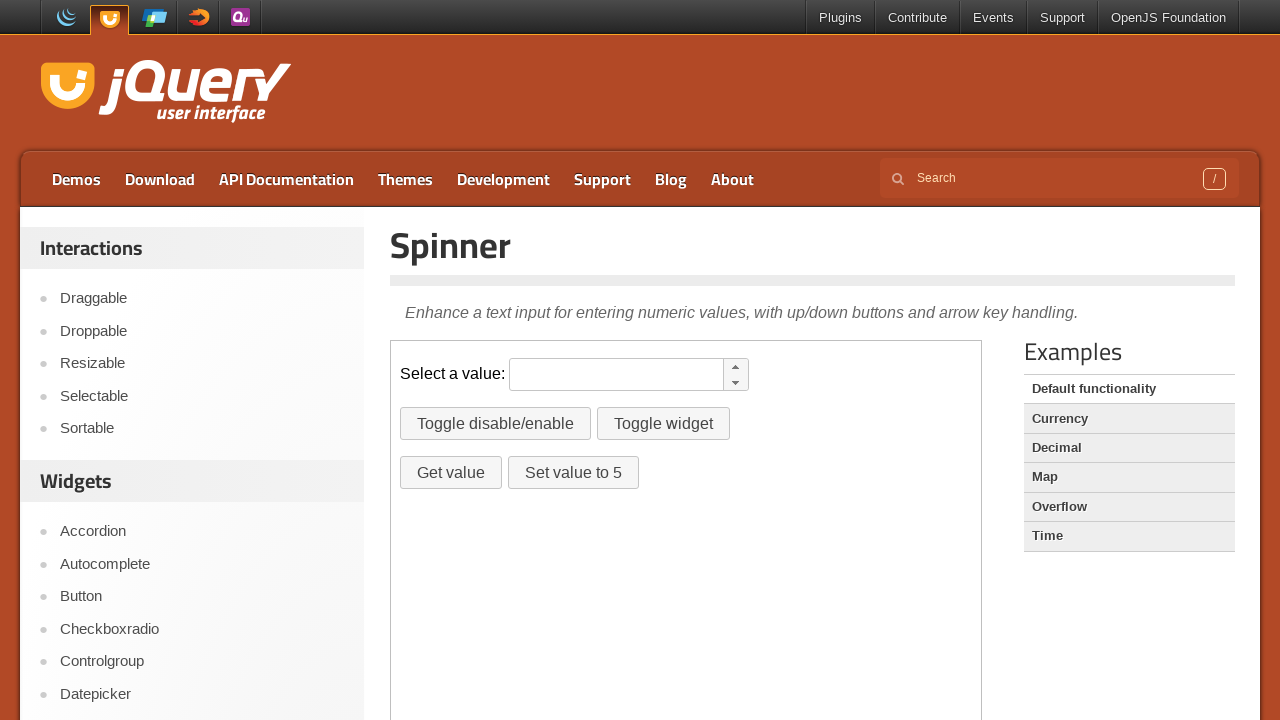

Typed '12' in the spinner input field on iframe.demo-frame >> internal:control=enter-frame >> #spinner
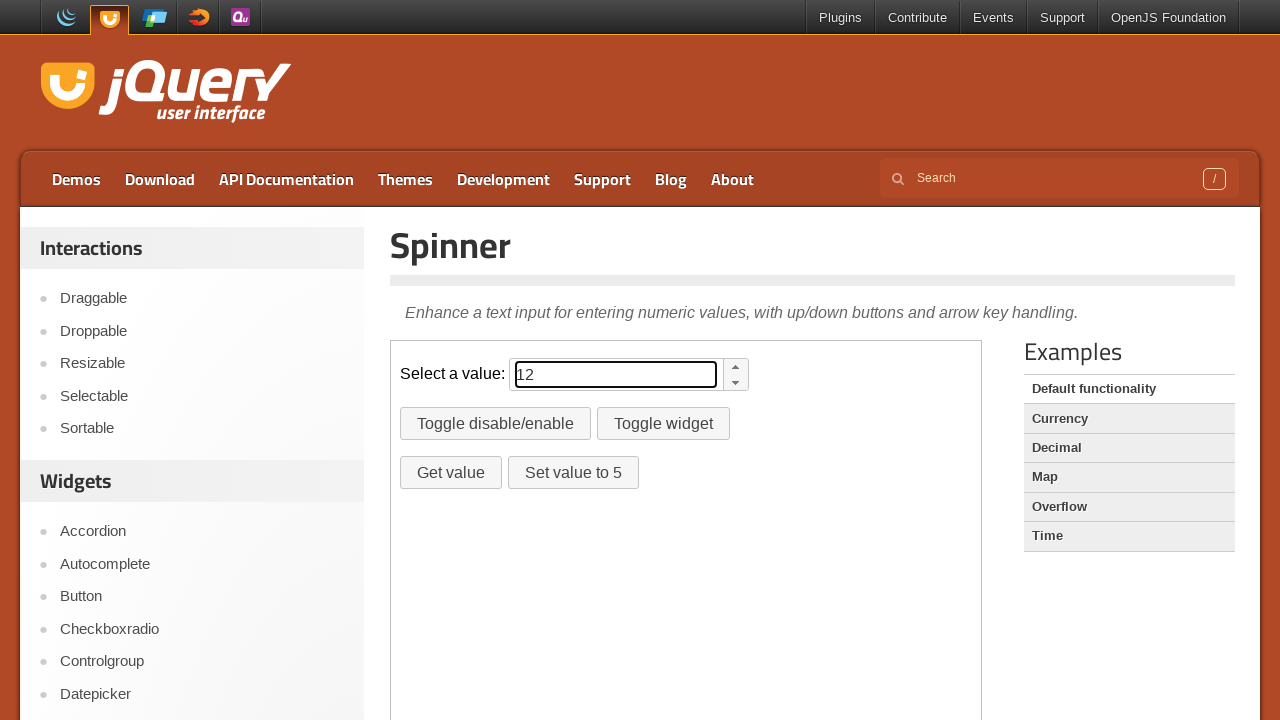

Clicked the Get Value button at (451, 473) on iframe.demo-frame >> internal:control=enter-frame >> button:has-text('Get value'
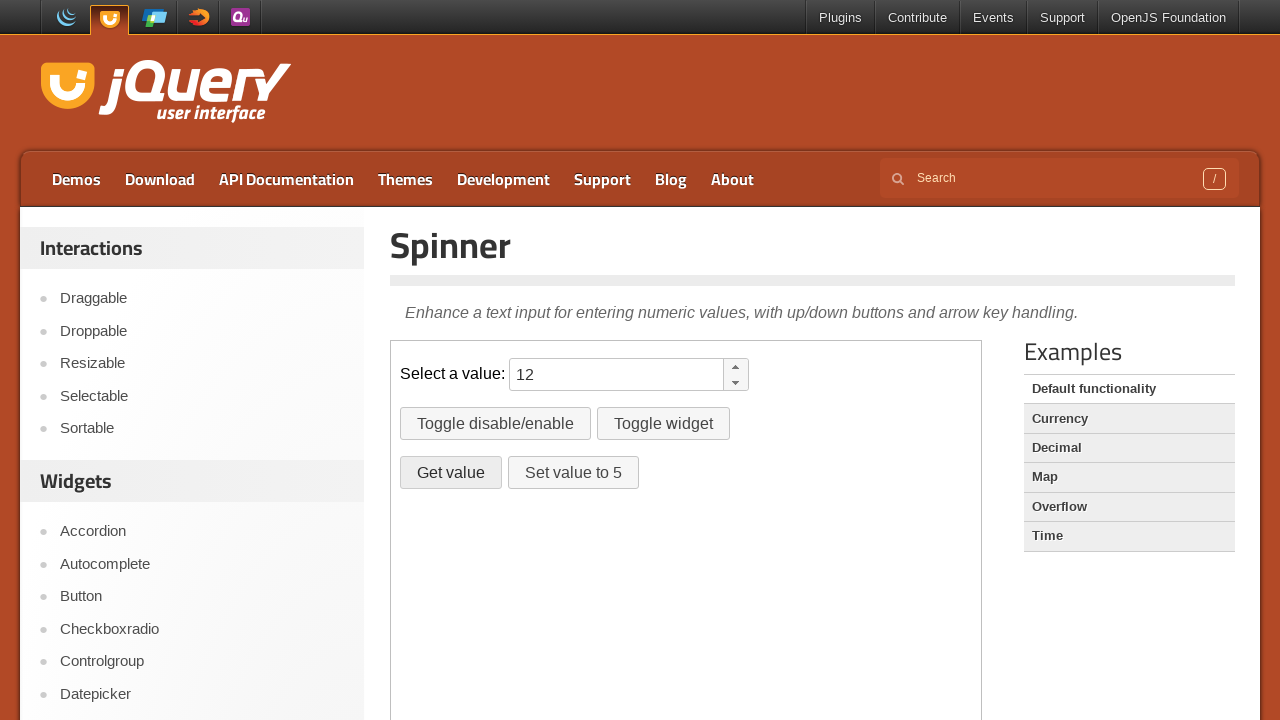

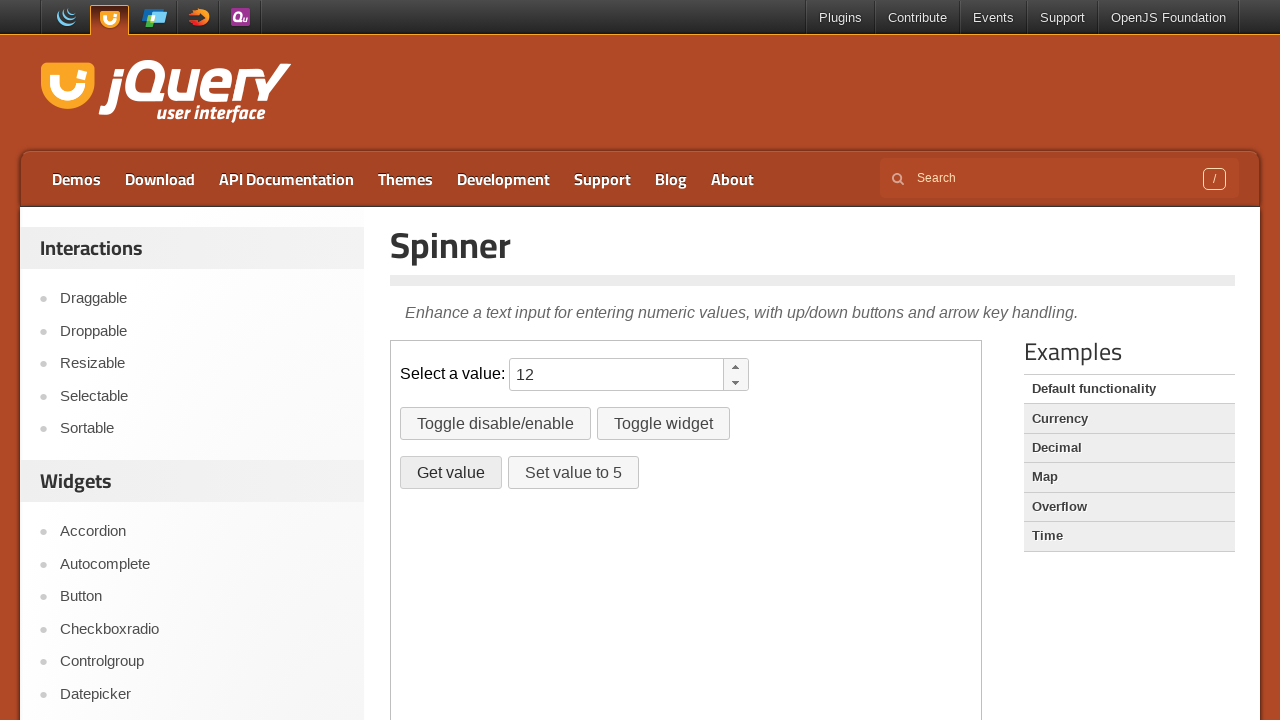